Tests various checkbox interactions on a demo page including basic checkbox, notification checkbox, language selection, tri-state checkbox, toggle switch, and multi-select options

Starting URL: https://leafground.com/checkbox.xhtml

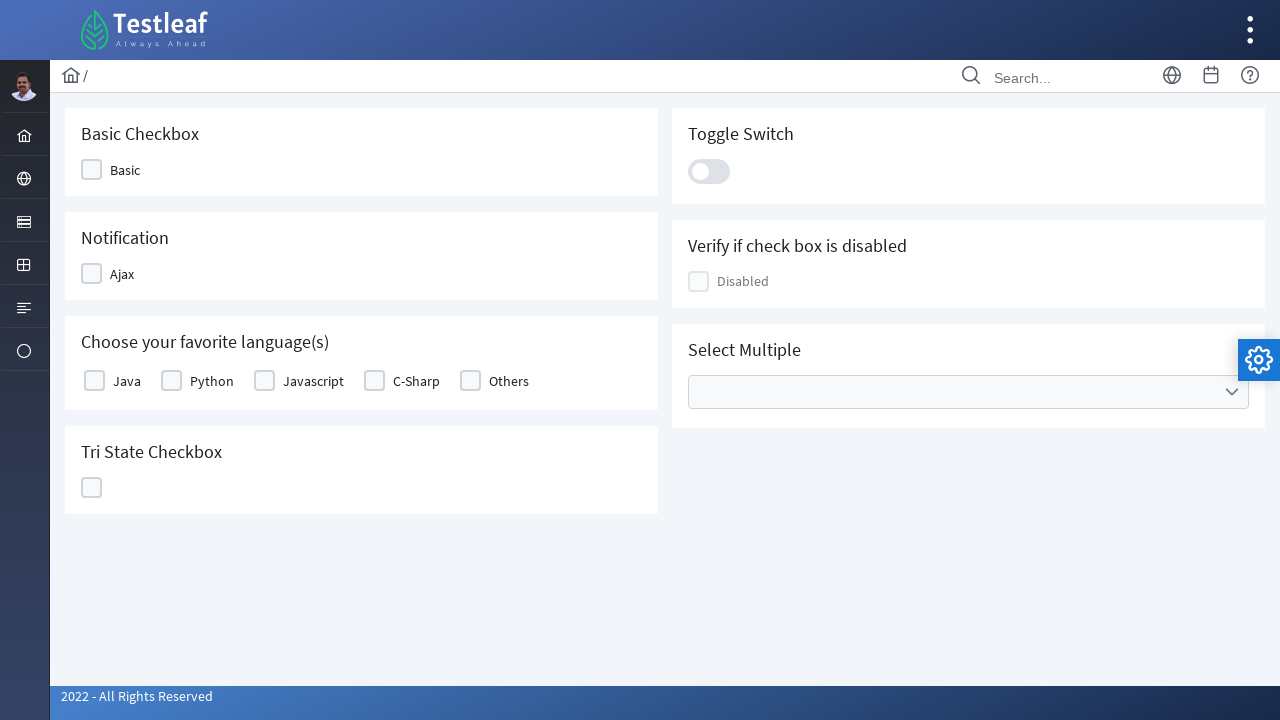

Clicked on the Basic checkbox at (125, 170) on xpath=//span[text()='Basic']
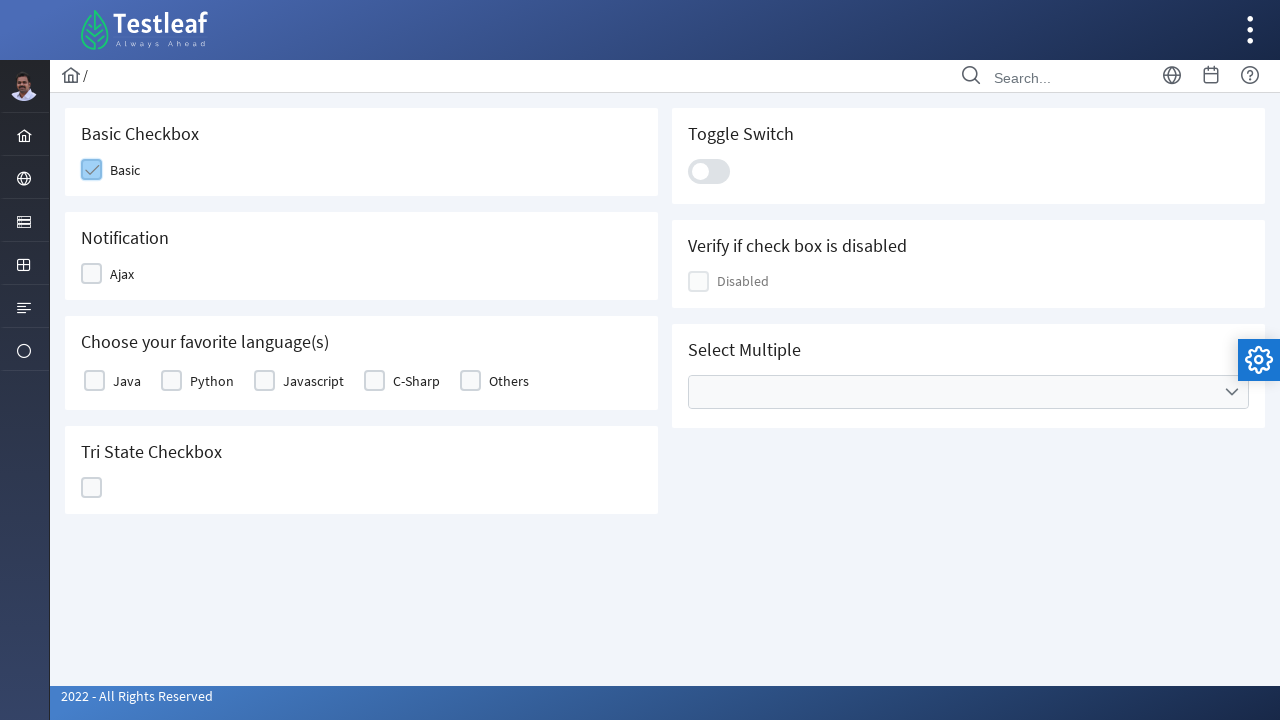

Clicked on the Notification checkbox at (122, 274) on xpath=//h5[text()='Notification']//following::span[2]
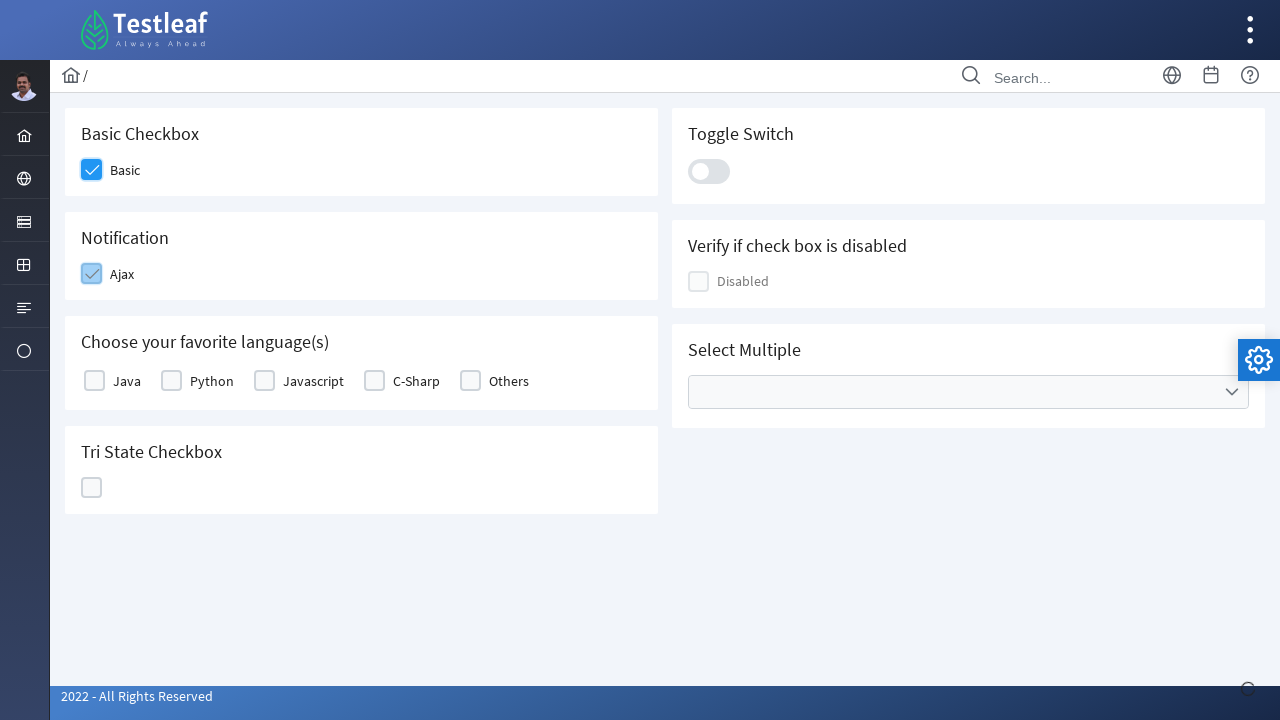

Notification message appeared after checking checkbox
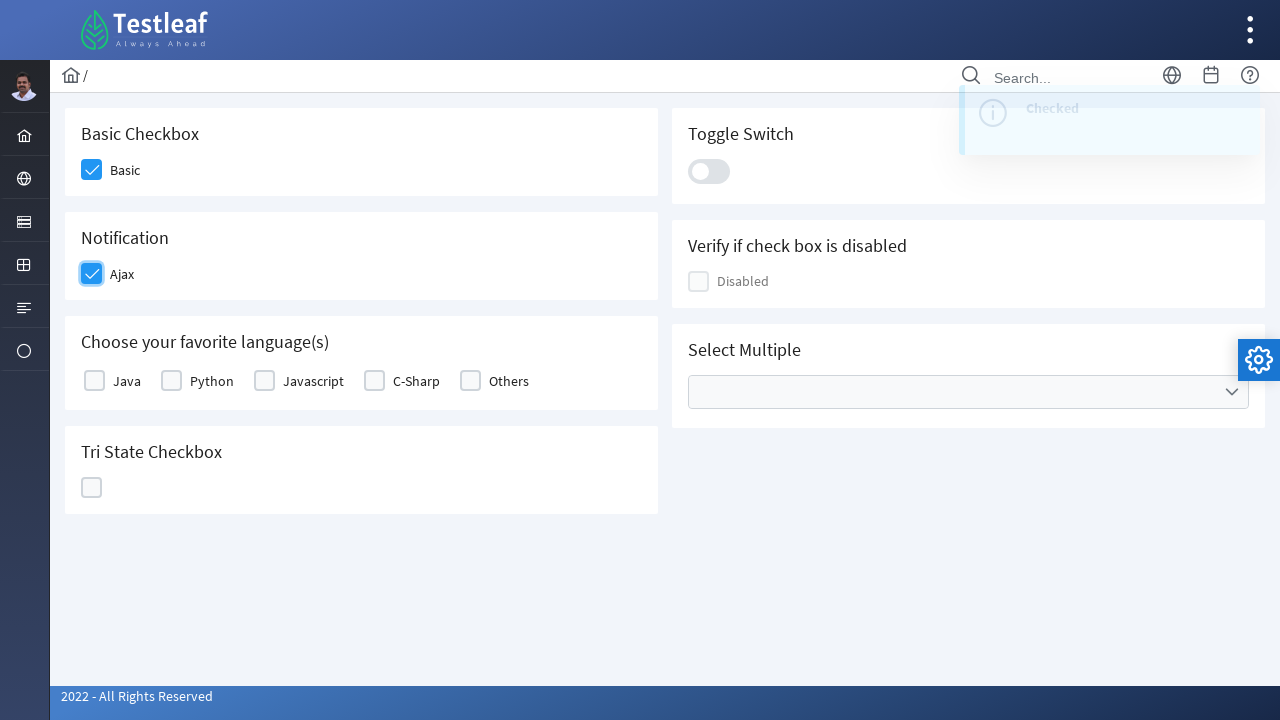

Unchecked the Notification checkbox at (122, 274) on xpath=//h5[text()='Notification']//following::span[2]
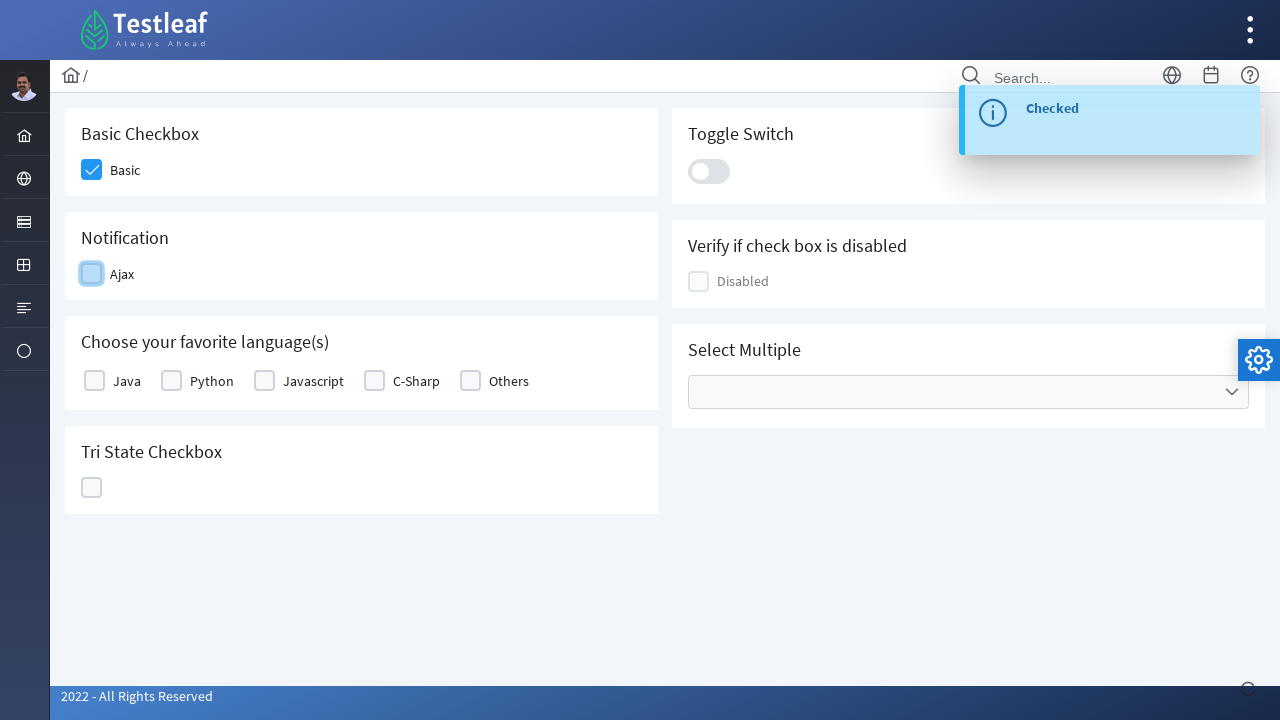

Waited 2 seconds for unchecked state
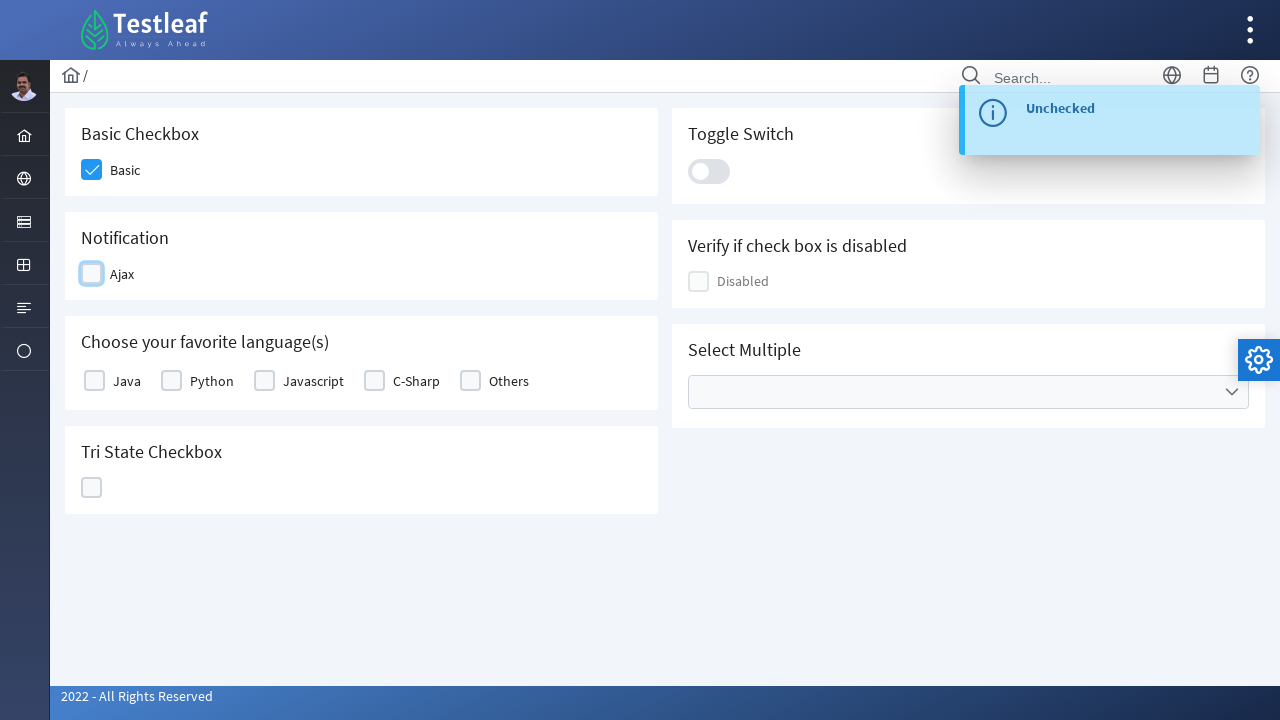

Notification message appeared after unchecking checkbox
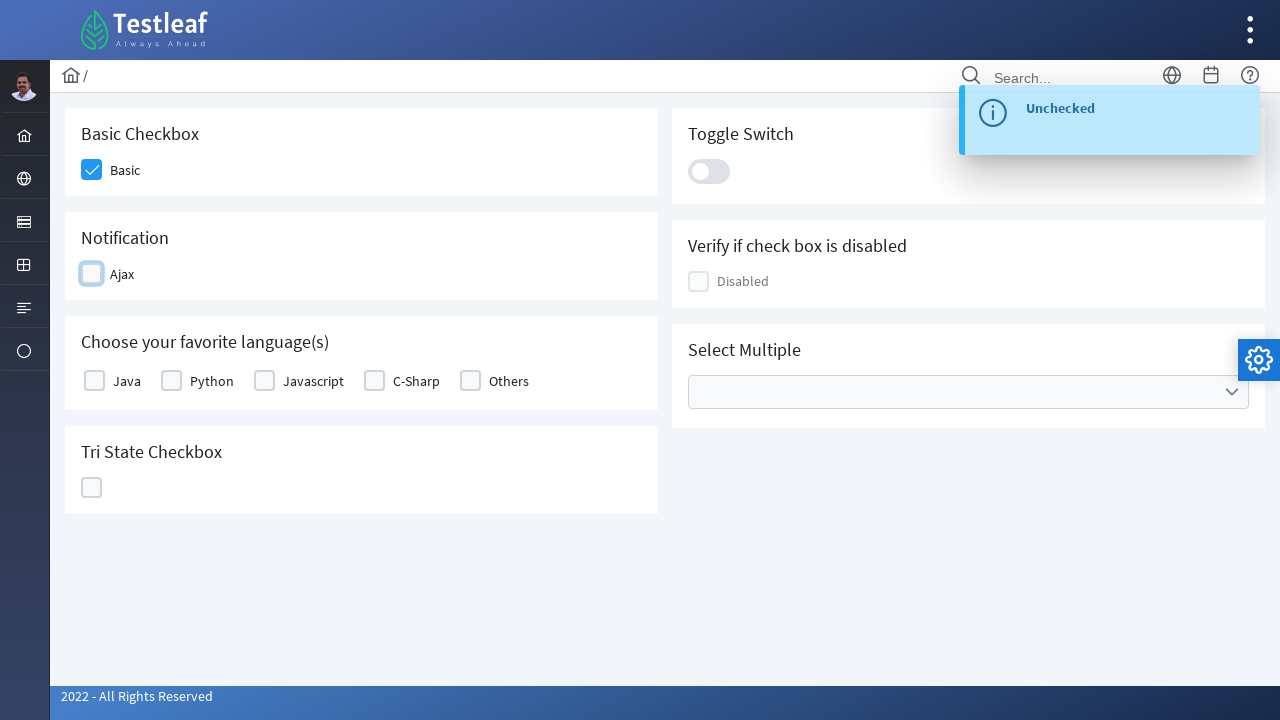

Located all language checkbox options
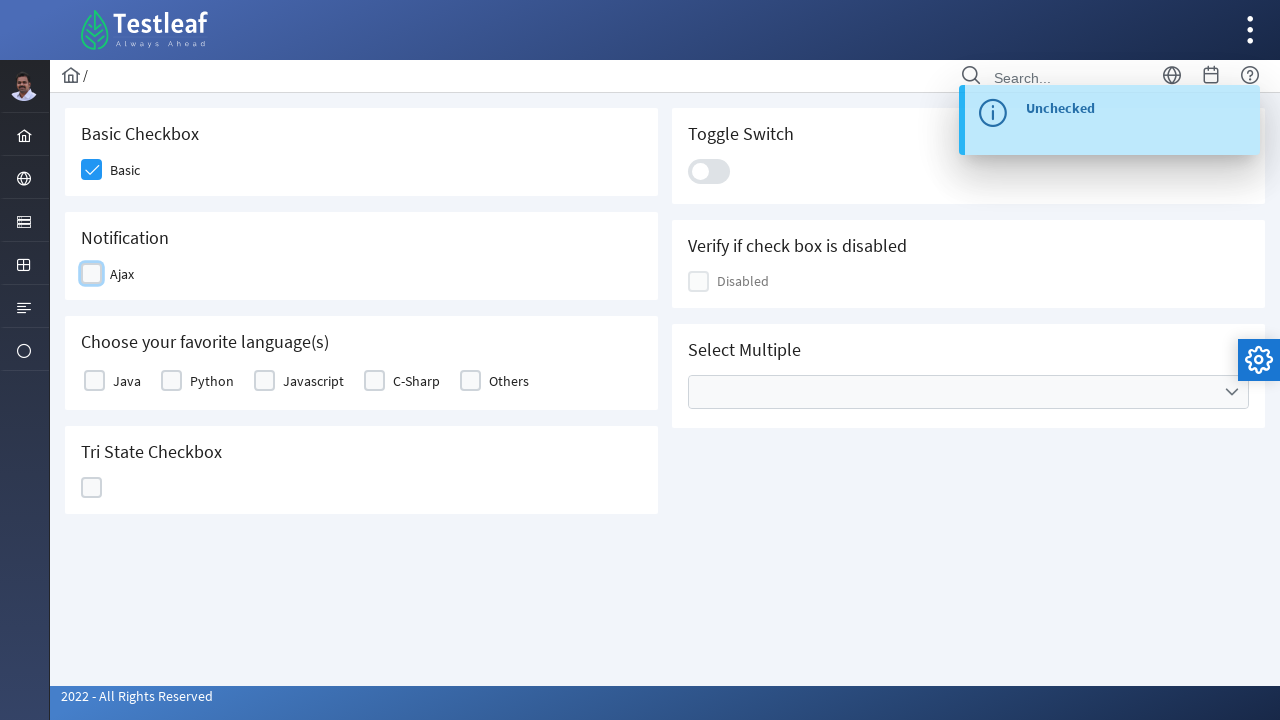

Clicked on language checkbox option 1 at (127, 381) on xpath=//*[@id="j_idt87:basic"]/tbody/tr/td/label >> nth=0
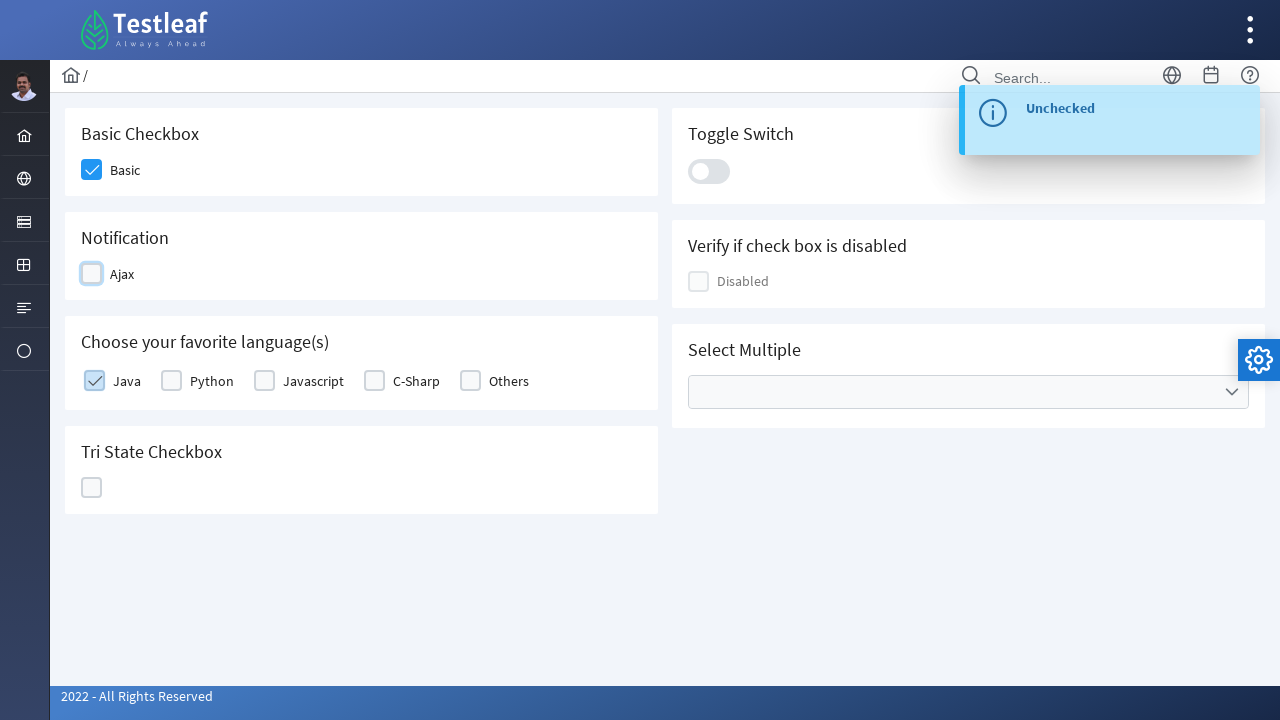

Clicked on language checkbox option 2 at (212, 381) on xpath=//*[@id="j_idt87:basic"]/tbody/tr/td/label >> nth=1
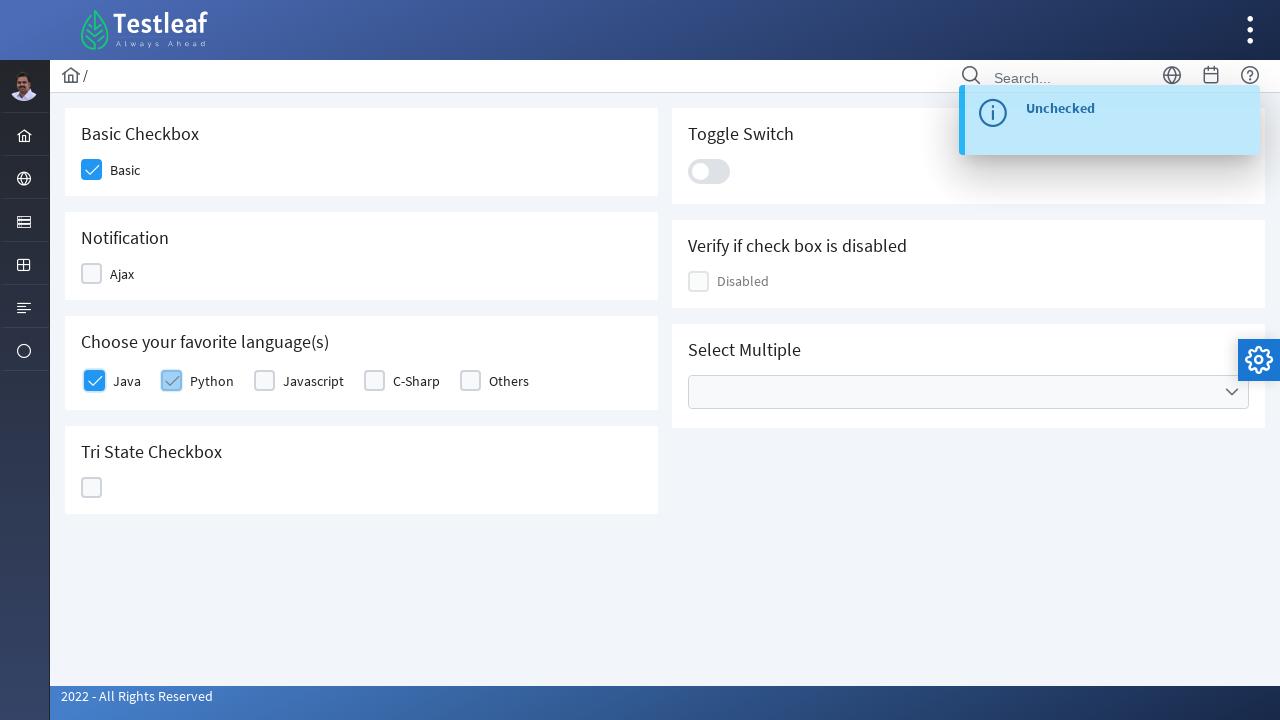

Clicked on language checkbox option 3 at (314, 381) on xpath=//*[@id="j_idt87:basic"]/tbody/tr/td/label >> nth=2
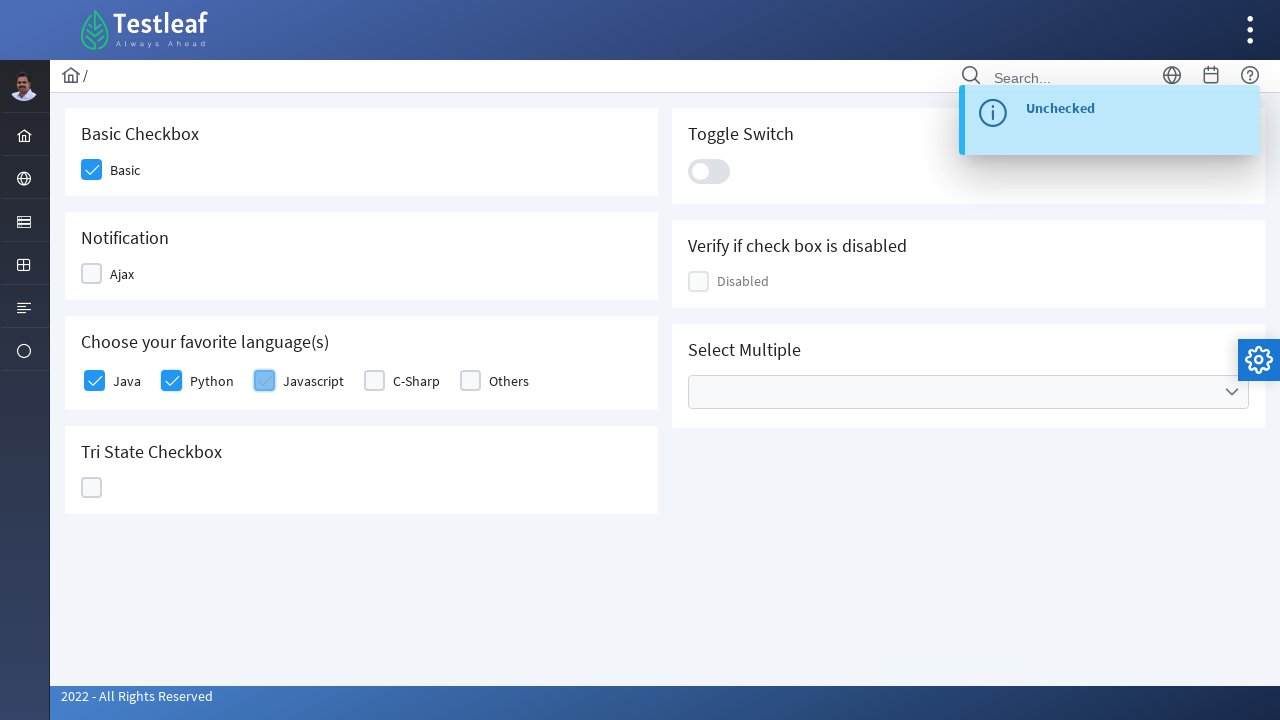

Clicked on language checkbox option 4 at (416, 381) on xpath=//*[@id="j_idt87:basic"]/tbody/tr/td/label >> nth=3
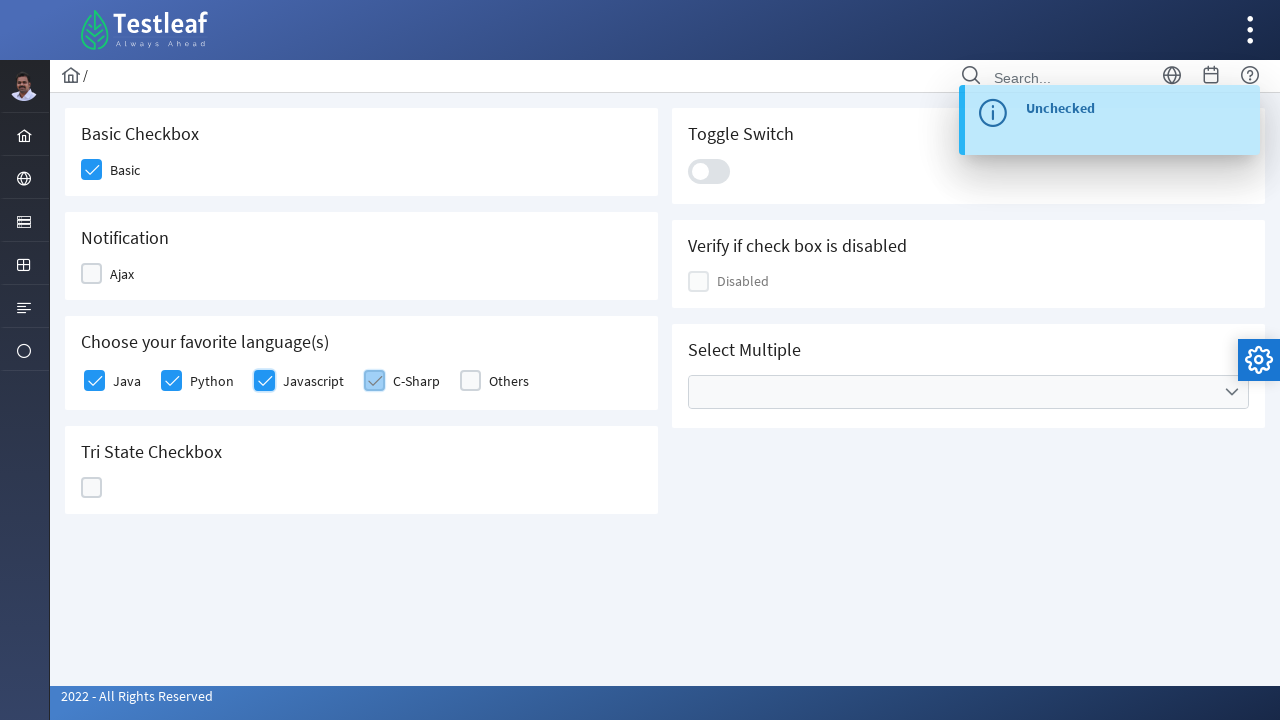

Clicked on language checkbox option 5 at (509, 381) on xpath=//*[@id="j_idt87:basic"]/tbody/tr/td/label >> nth=4
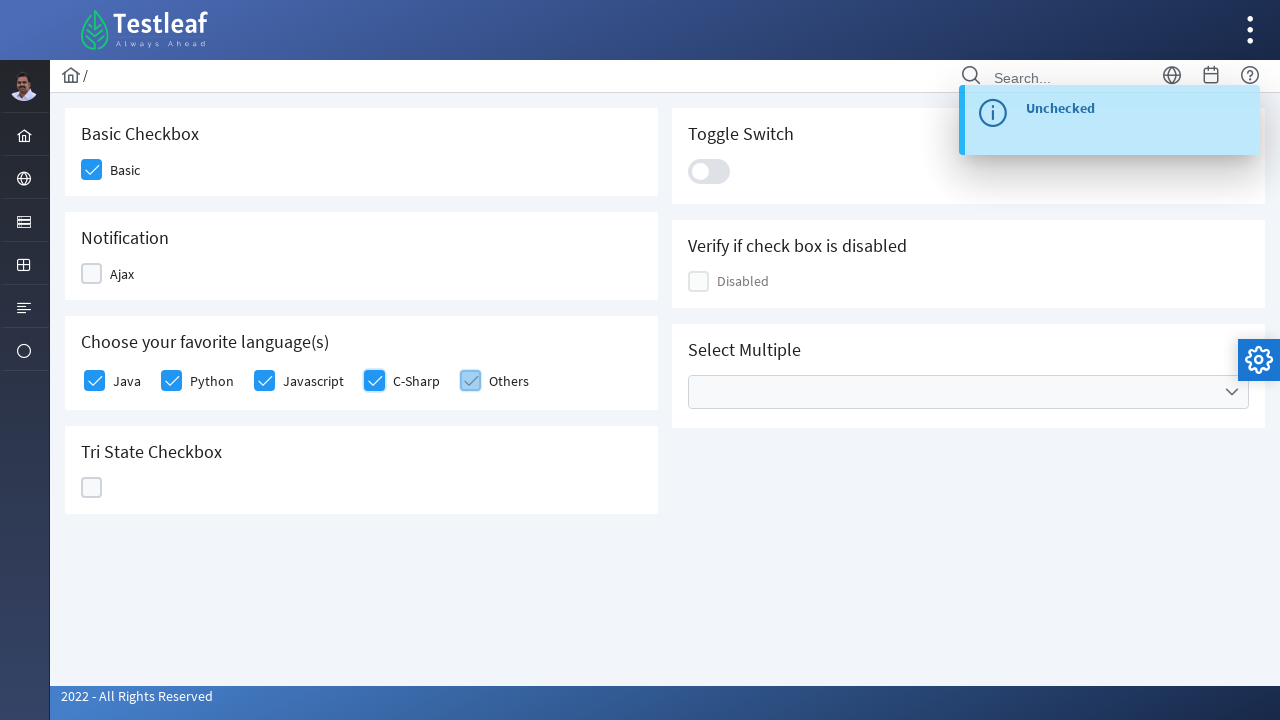

Located the Tri-State checkbox element
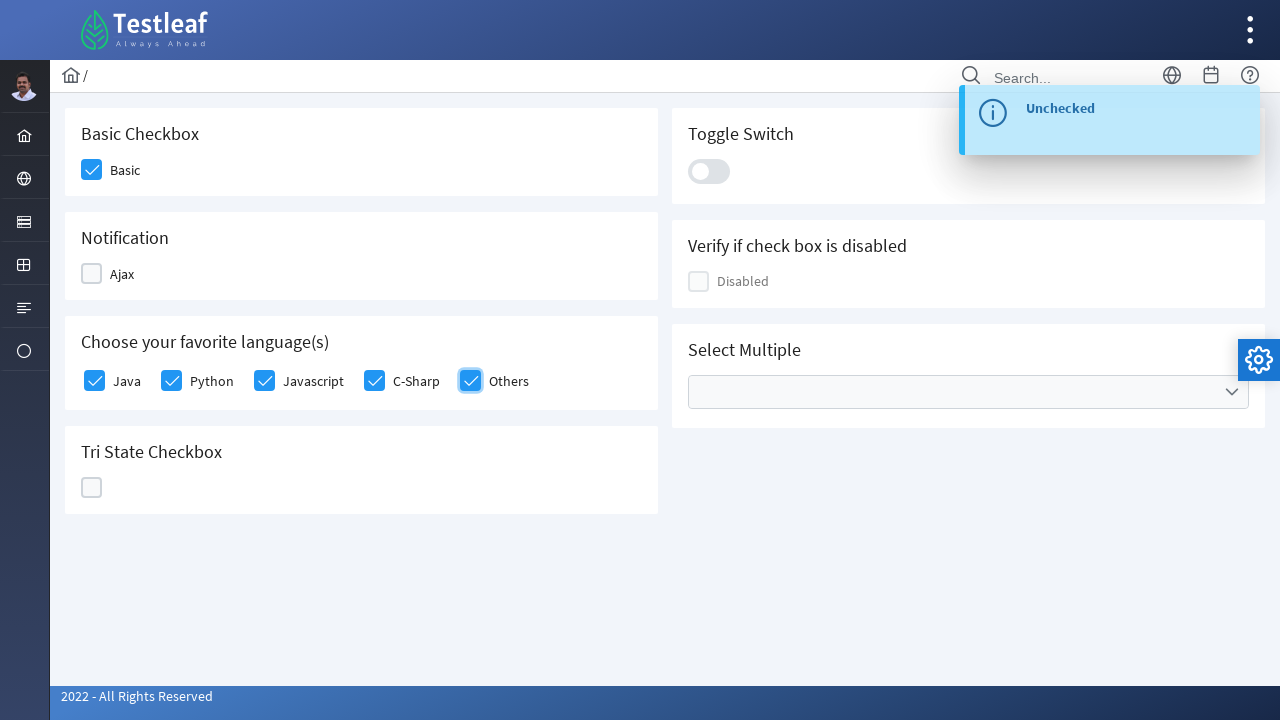

Clicked Tri-State checkbox (first click) at (92, 488) on xpath=//h5[text()='Tri State Checkbox']/following::div[3]
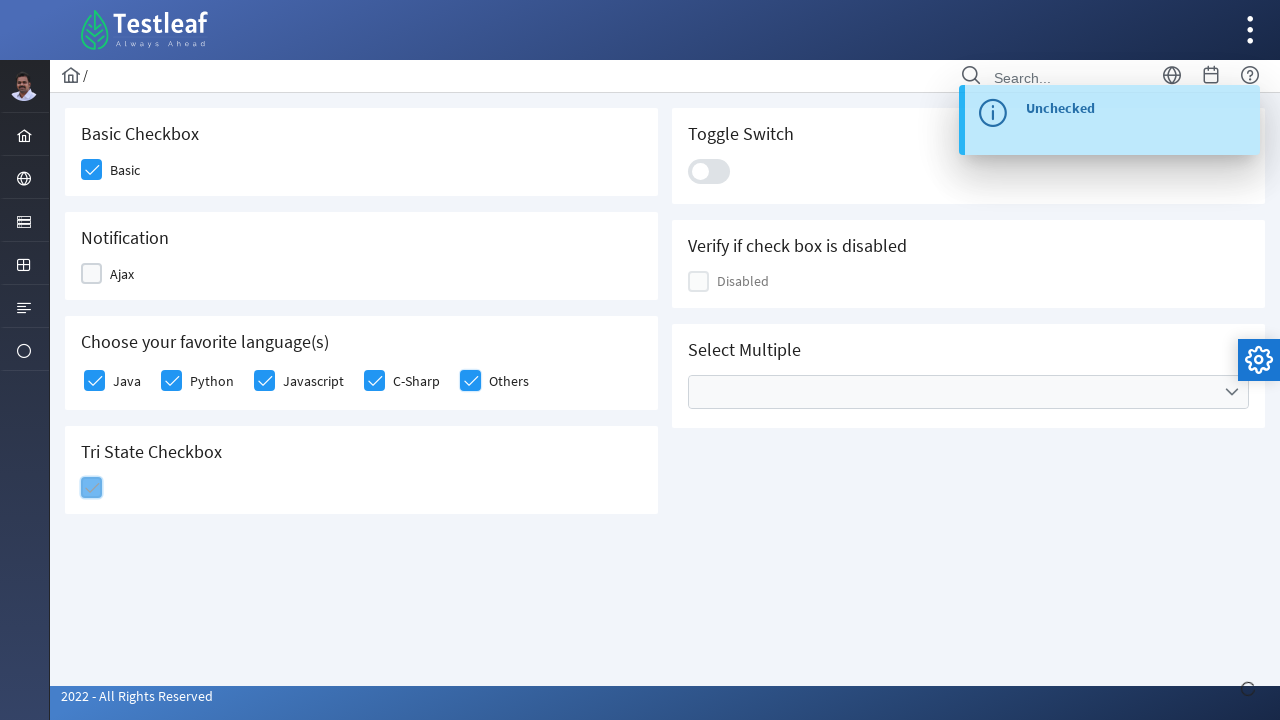

State change message appeared after first tri-state click
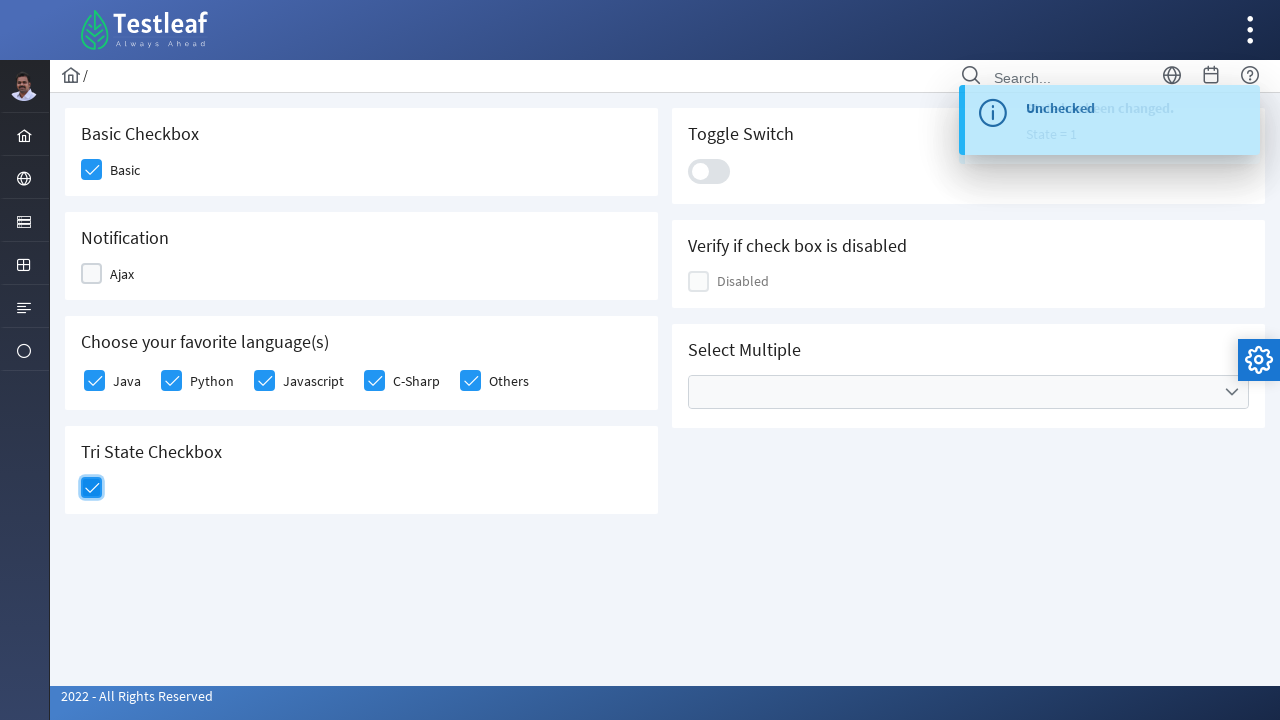

Clicked Tri-State checkbox (second click) at (92, 488) on xpath=//h5[text()='Tri State Checkbox']/following::div[3]
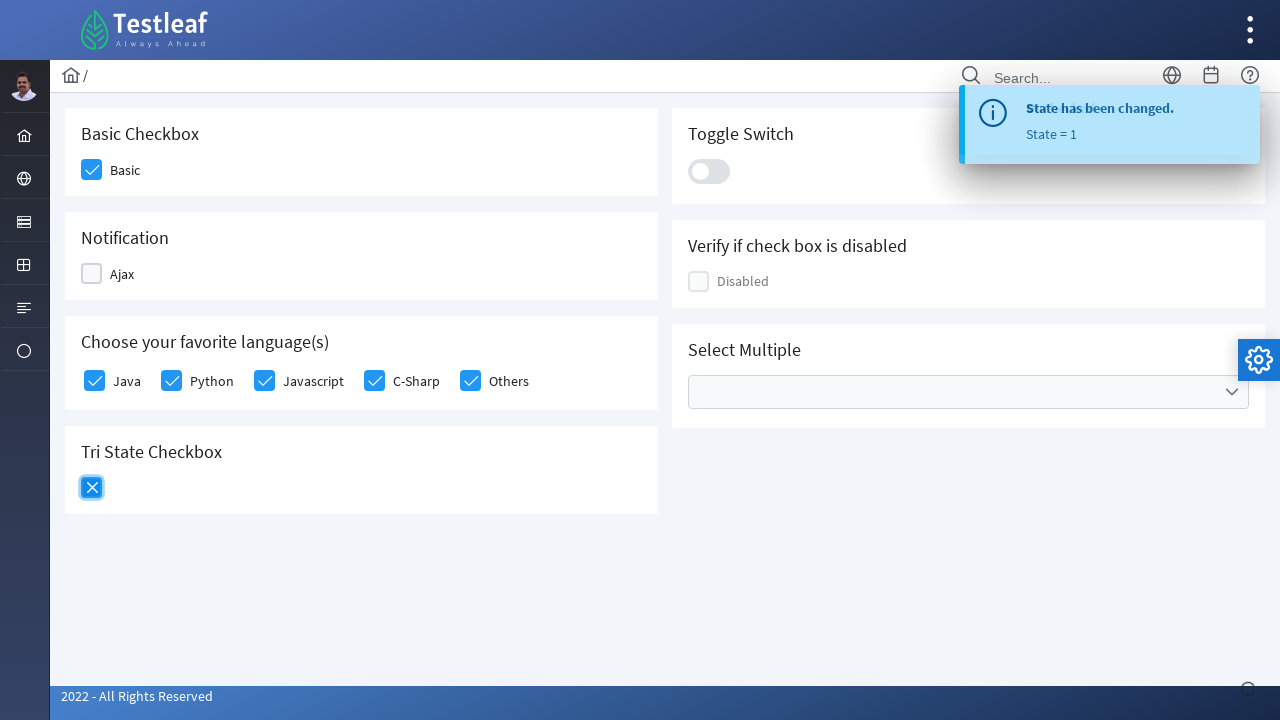

Waited 2 seconds after second tri-state click
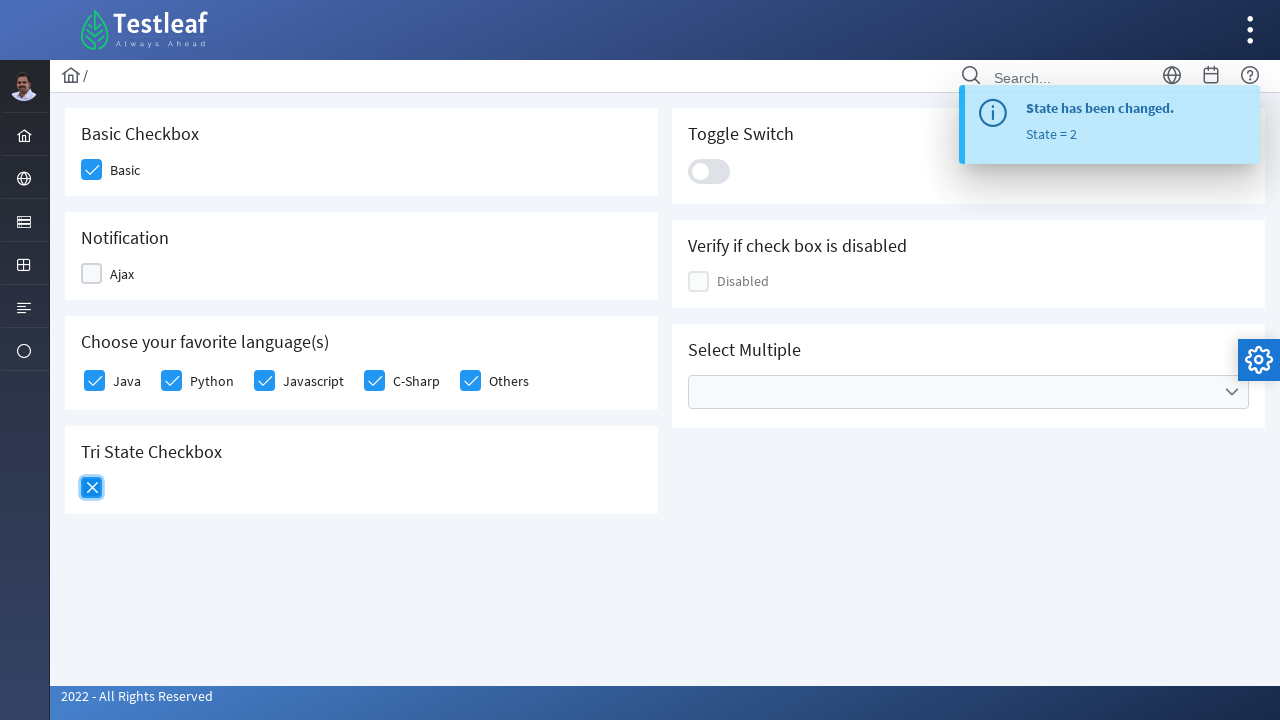

State change message appeared after second tri-state click
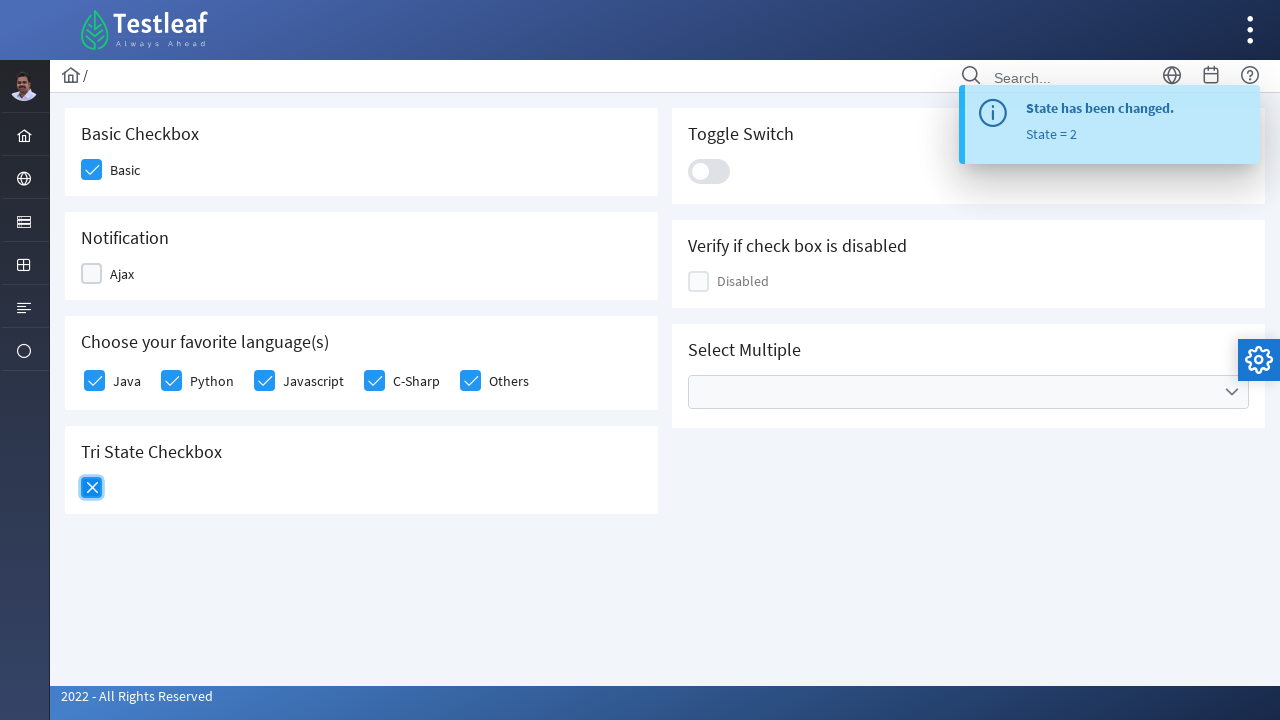

Clicked Tri-State checkbox (third click) at (92, 488) on xpath=//h5[text()='Tri State Checkbox']/following::div[3]
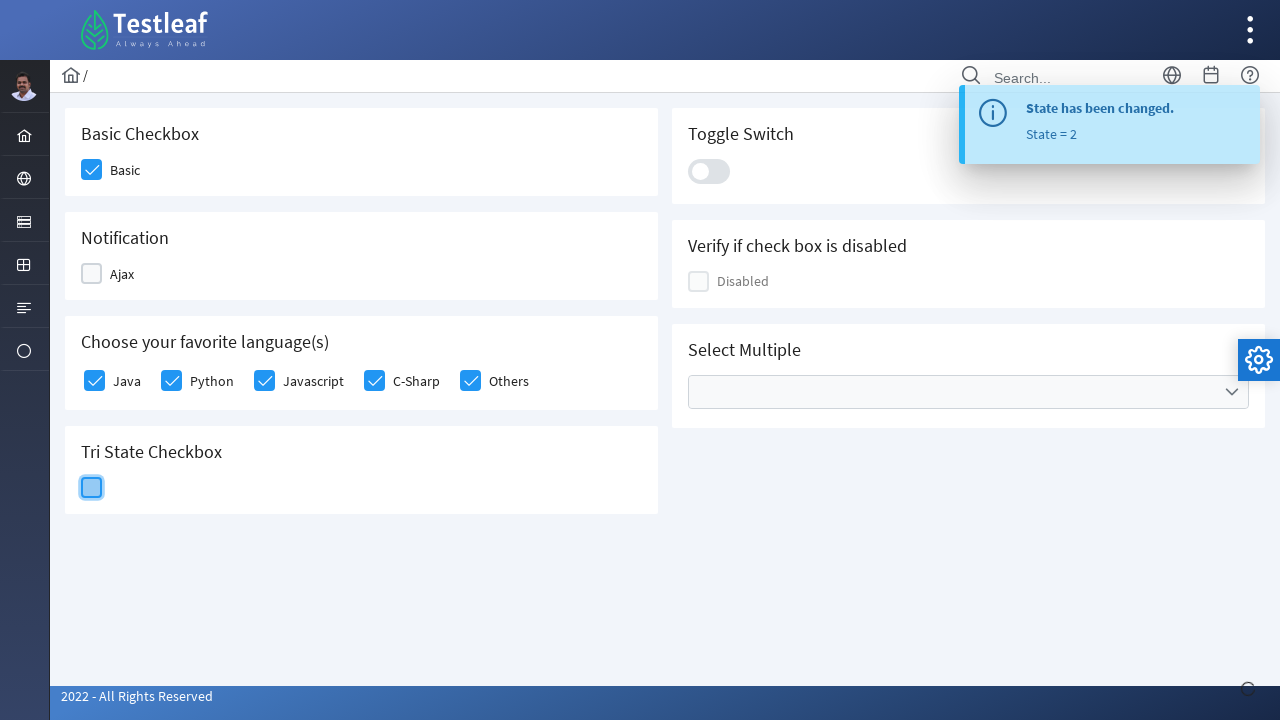

Waited 2 seconds after third tri-state click
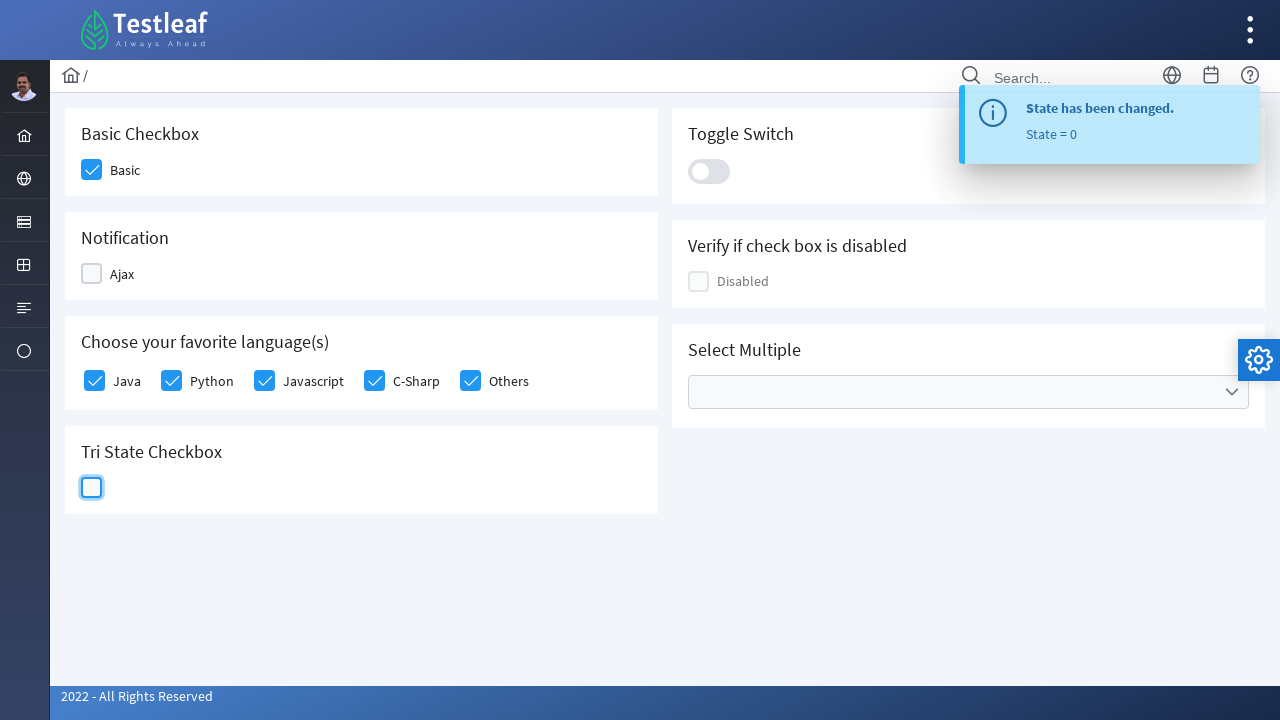

State change message appeared after third tri-state click
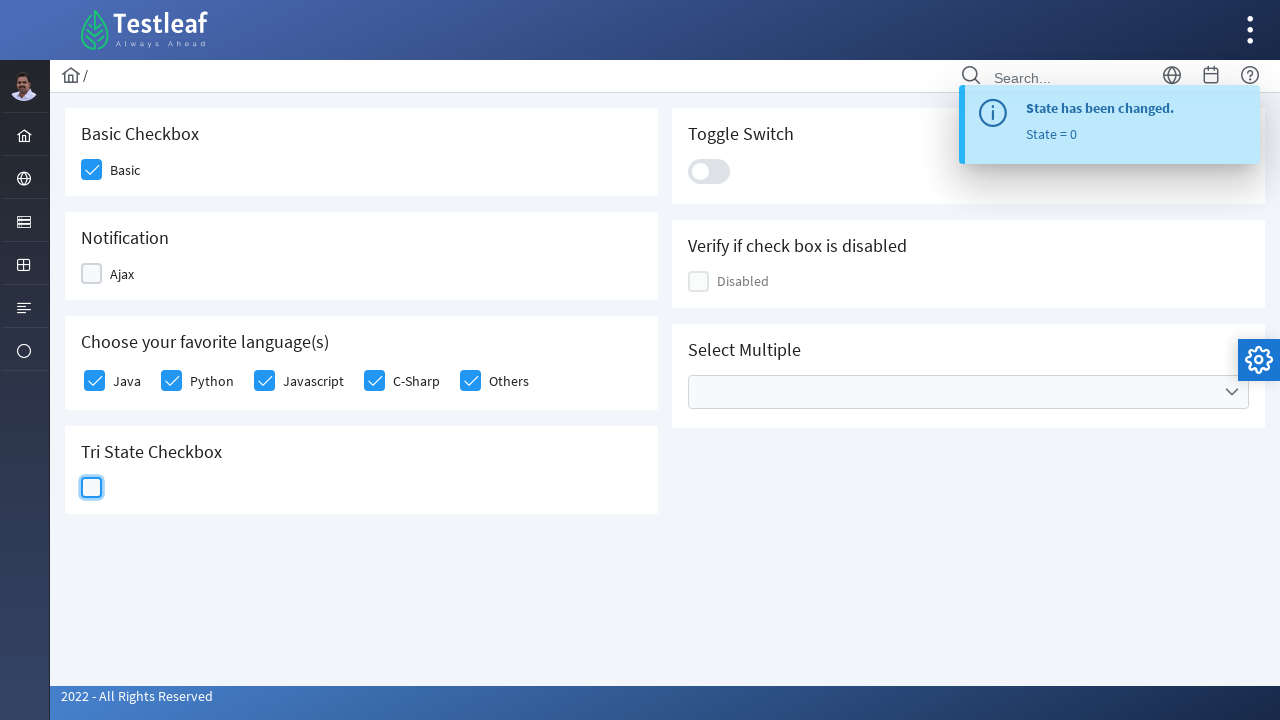

Located the Toggle Switch element
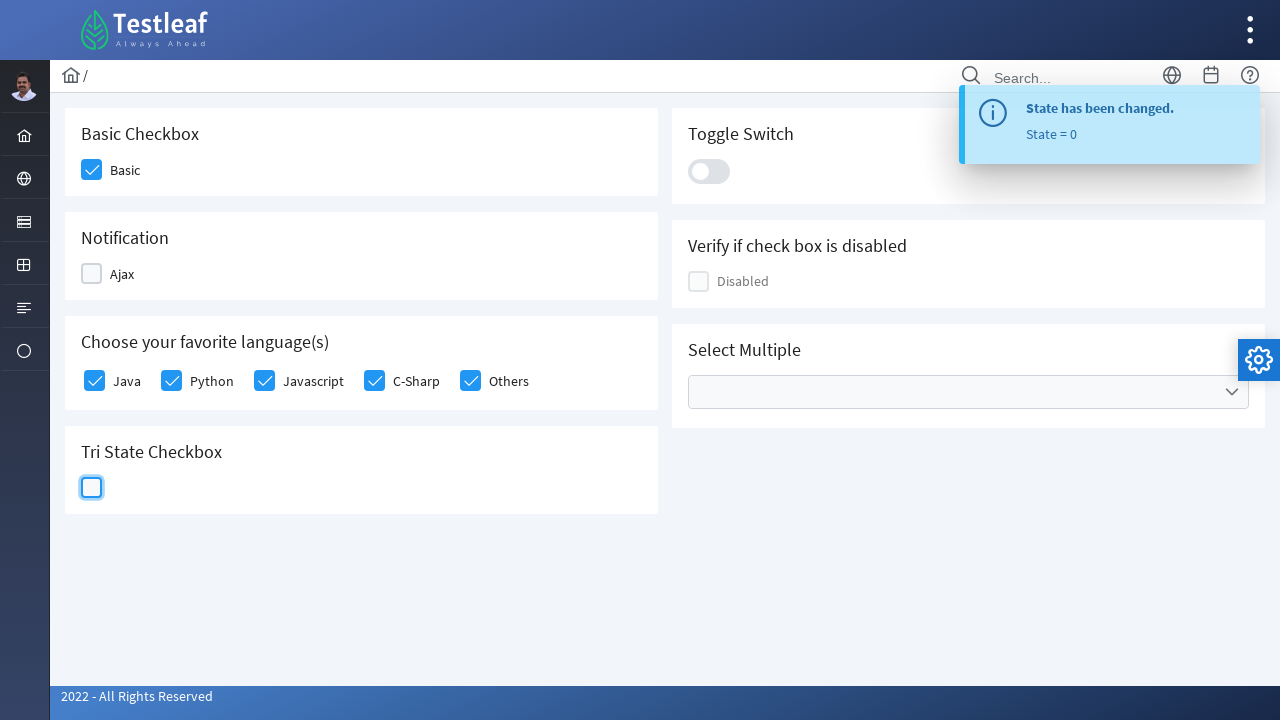

Clicked Toggle Switch (first click) at (709, 171) on xpath=//h5[text()='Toggle Switch']/following-sibling::div
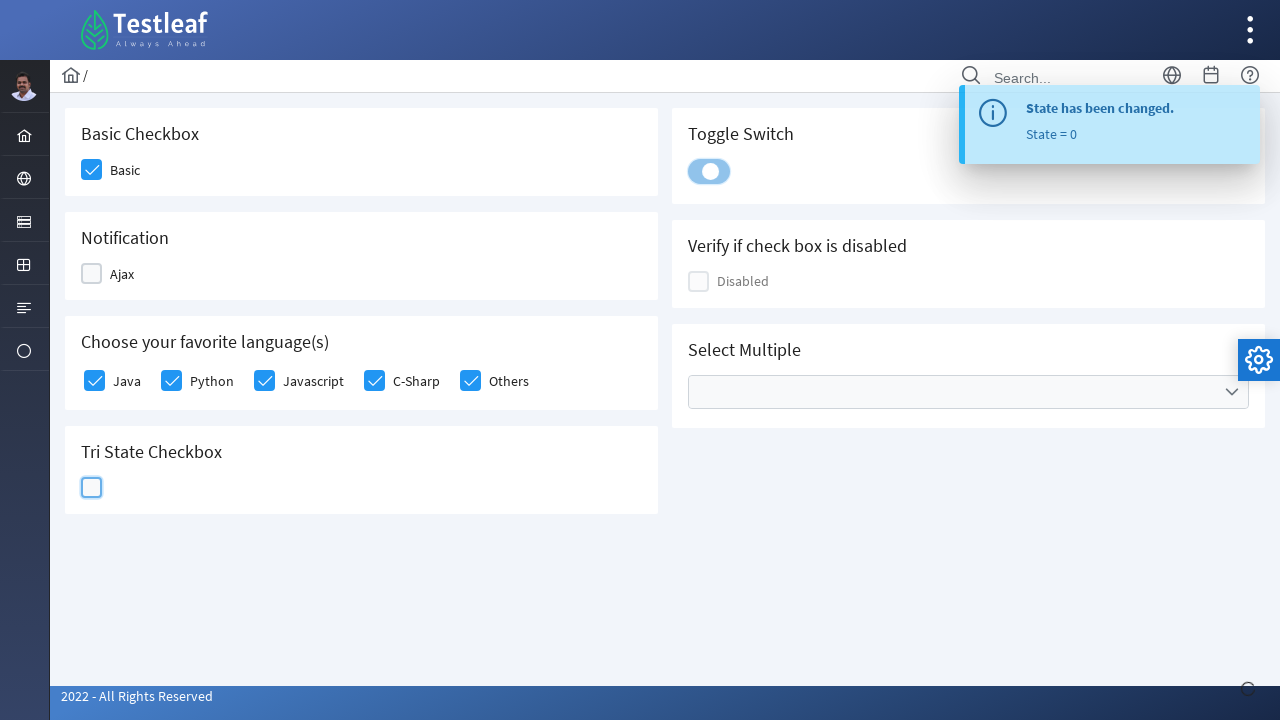

Toggle notification appeared after first toggle click
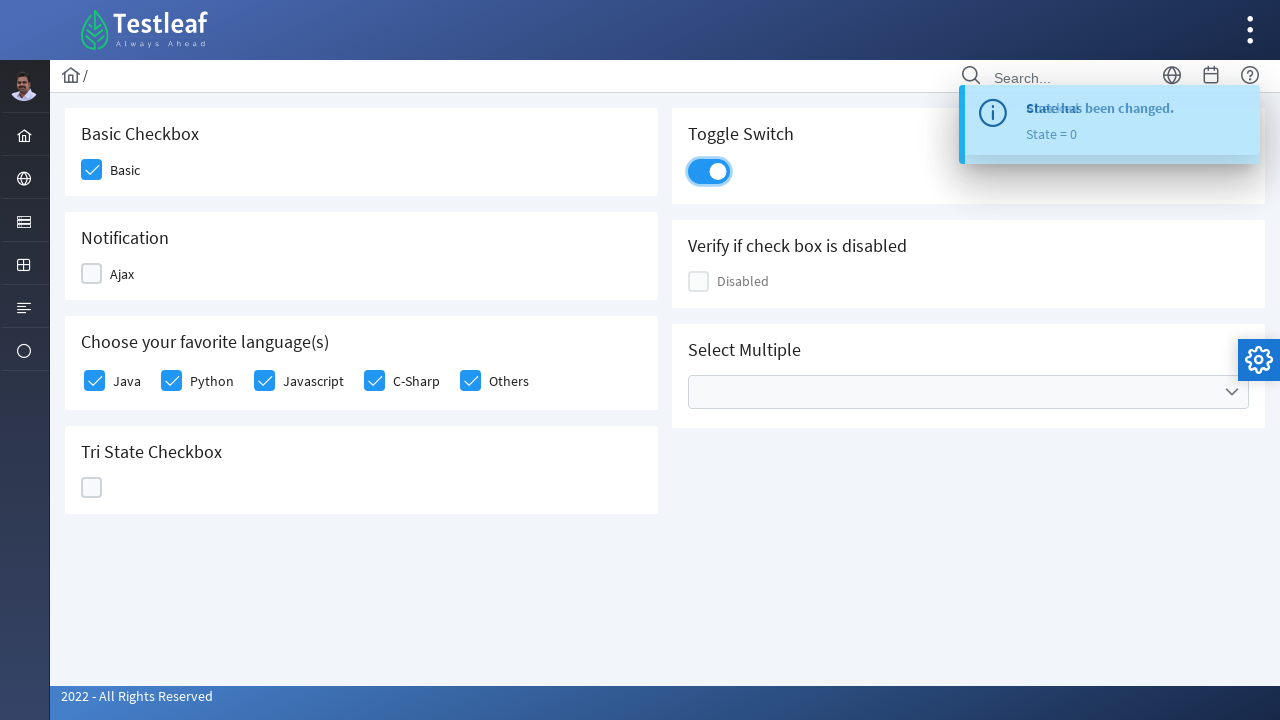

Clicked Toggle Switch (second click) at (709, 171) on xpath=//h5[text()='Toggle Switch']/following-sibling::div
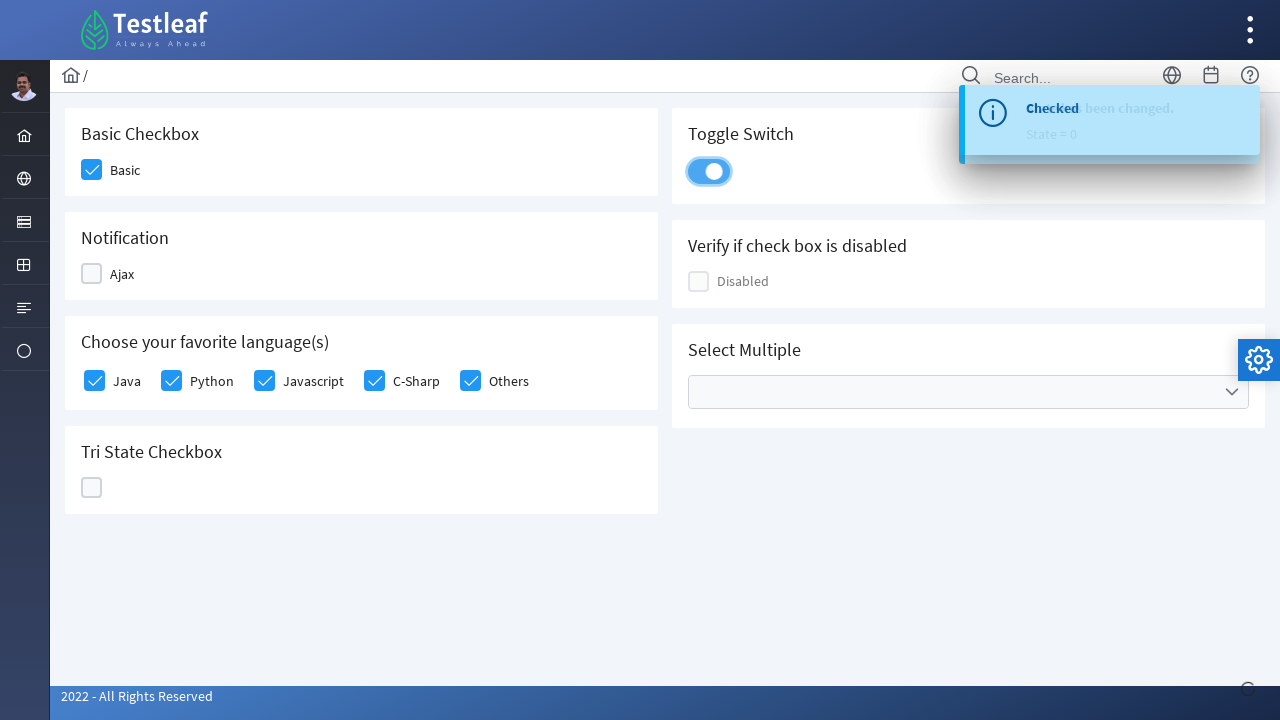

Waited 2 seconds after second toggle click
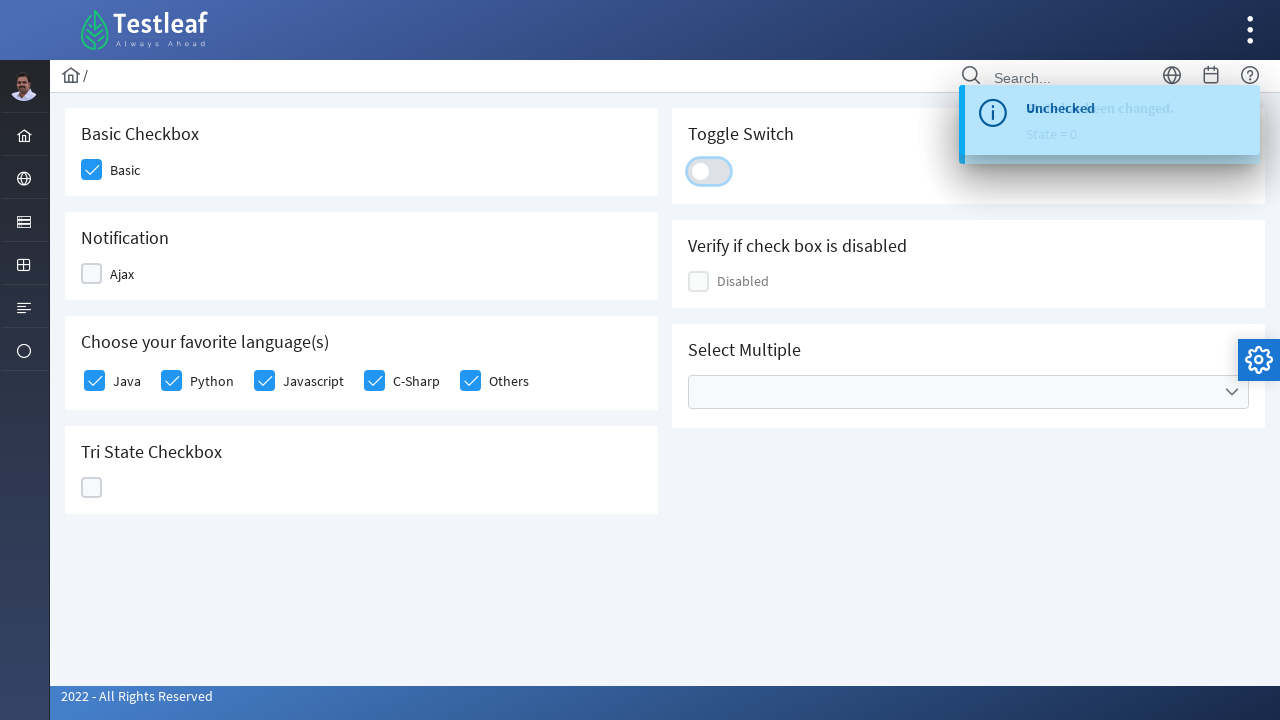

Toggle notification appeared after second toggle click
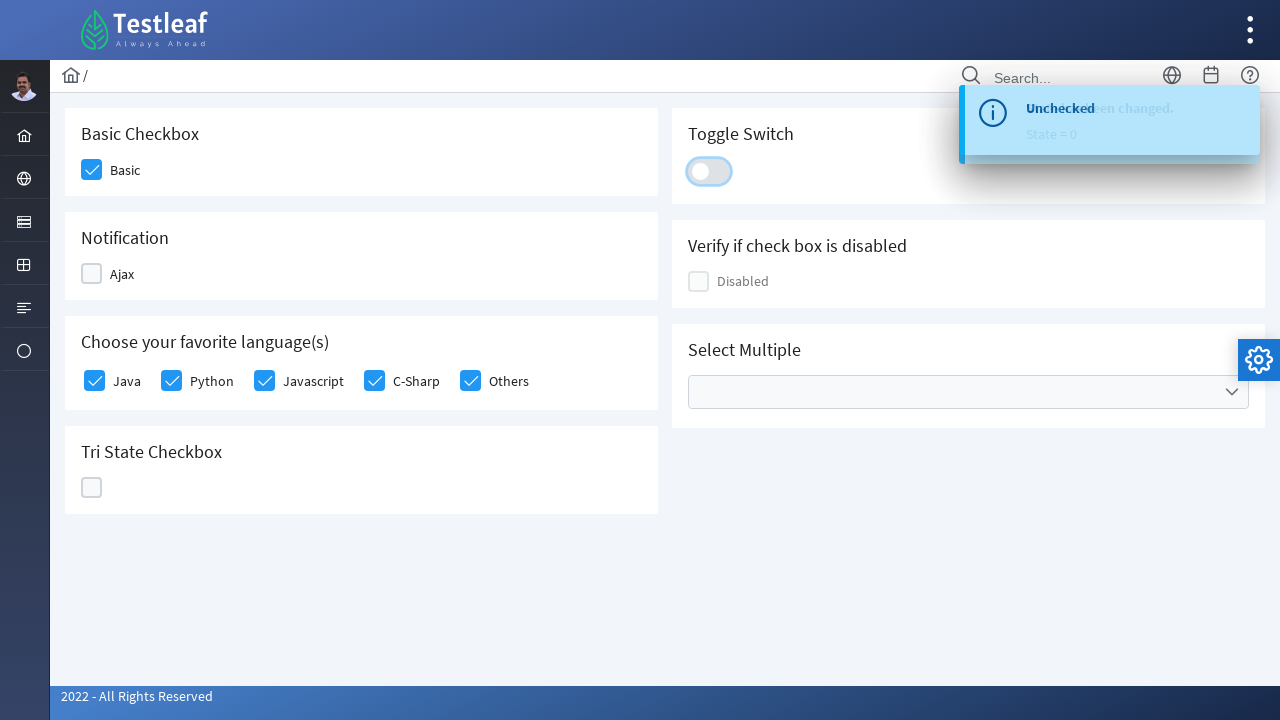

Located the disabled checkbox element
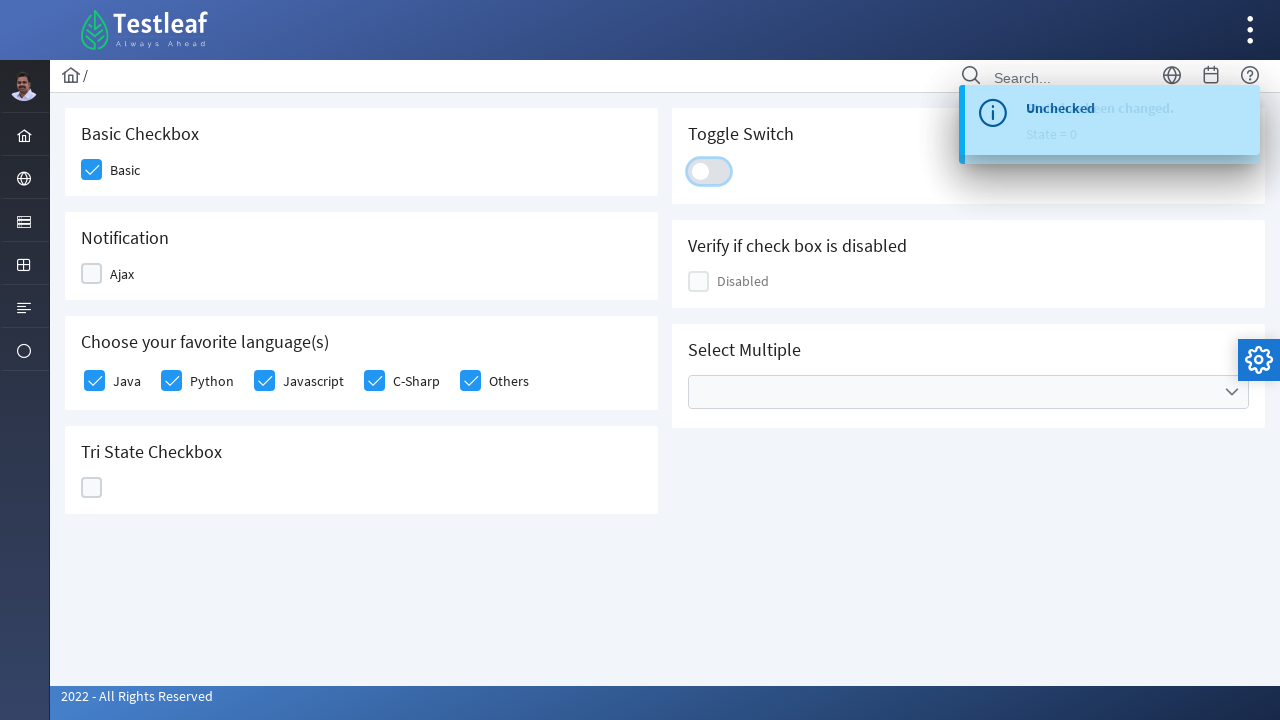

Checked if disabled checkbox is enabled: True
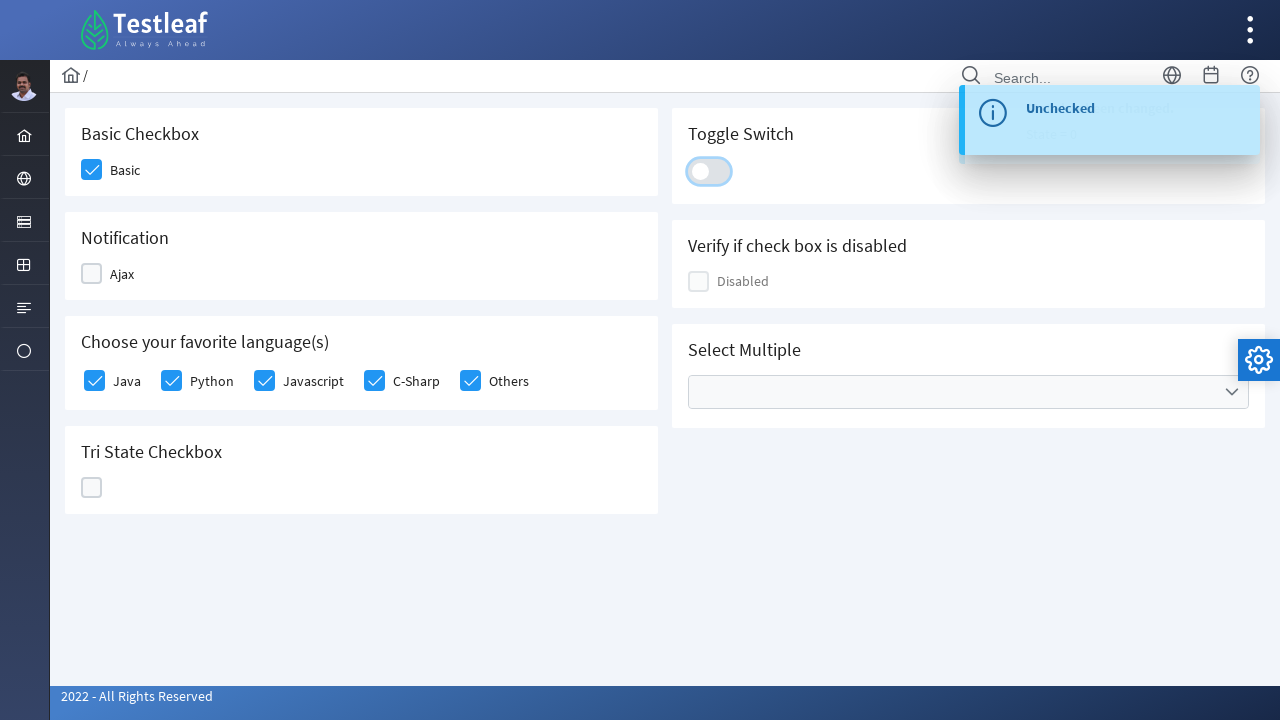

Clicked on multi-select dropdown trigger at (1232, 392) on xpath=//div[@class='ui-selectcheckboxmenu-trigger ui-state-default ui-corner-rig
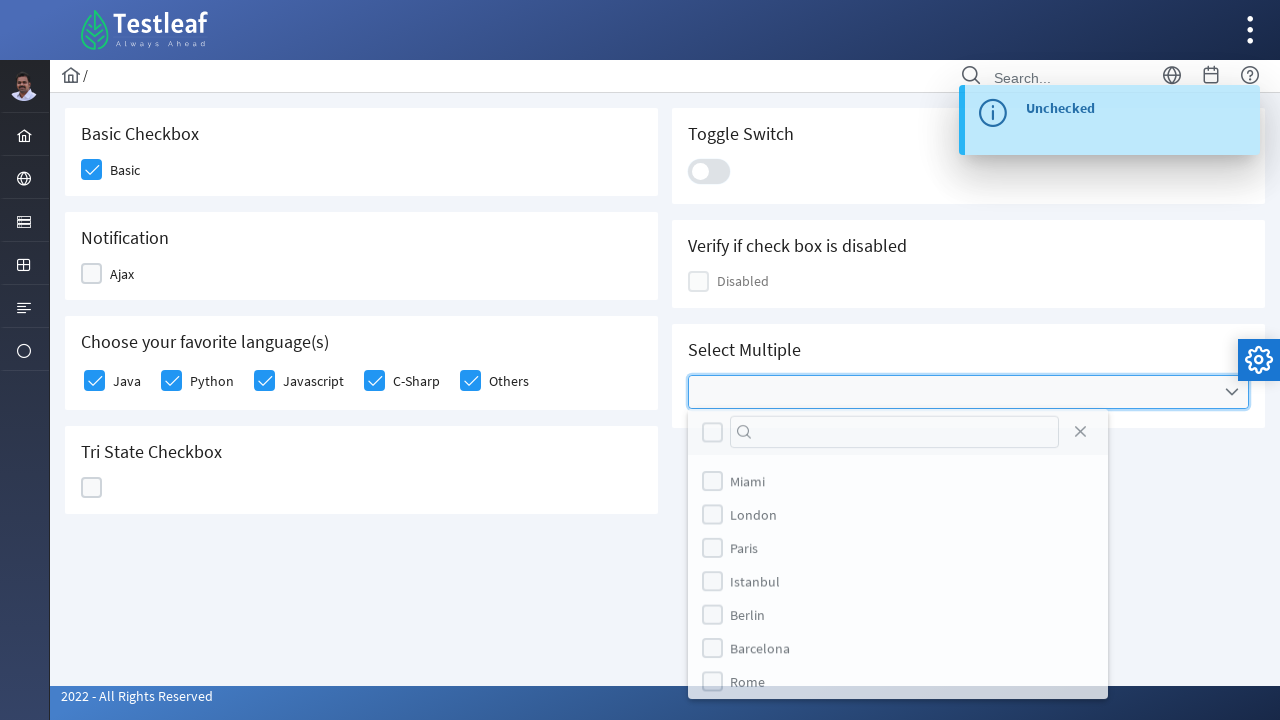

Selected first option from multi-select dropdown at (712, 433) on xpath=//*[@id="j_idt87:multiple_panel"]/div[1]/div[1]/div[2]
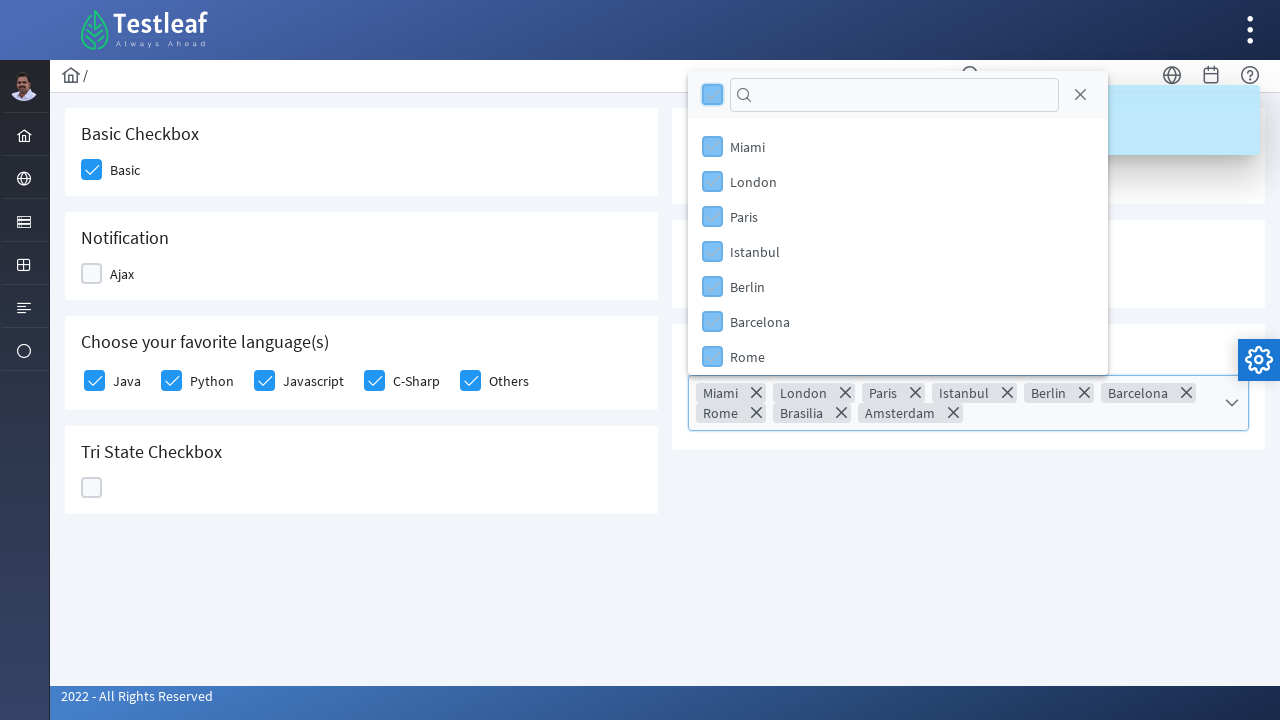

Waited 1 second for dropdown to update
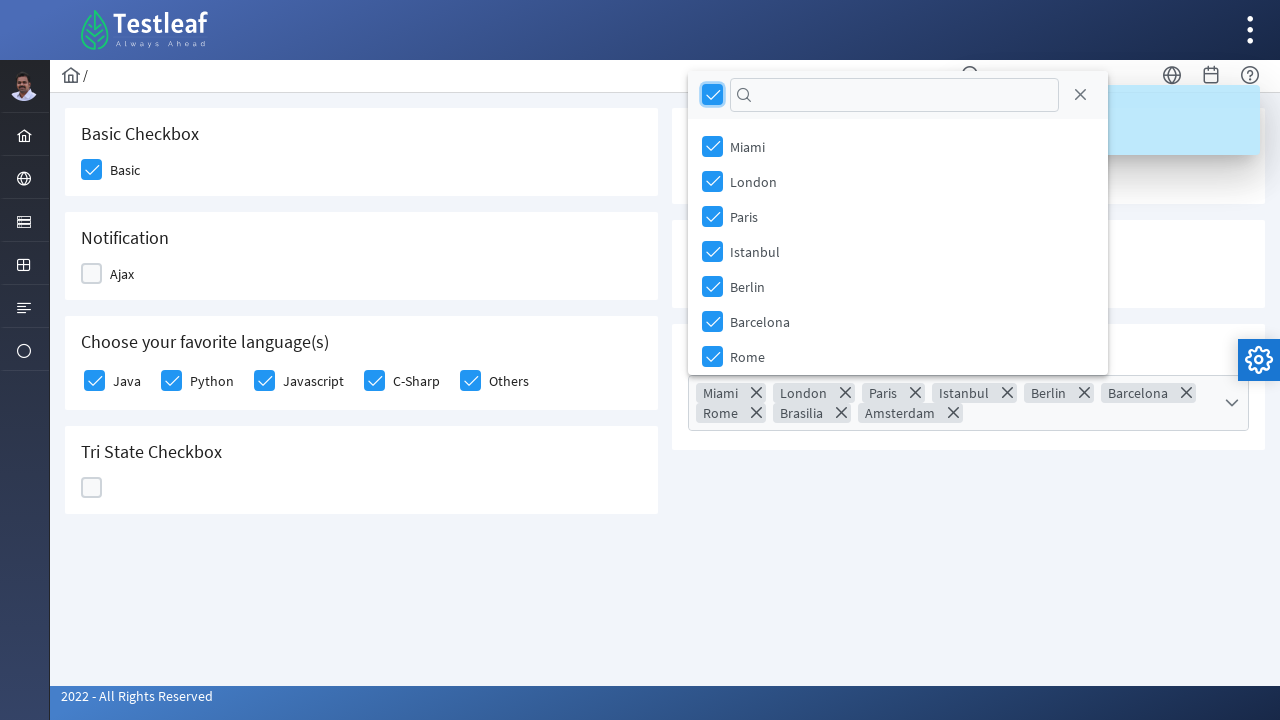

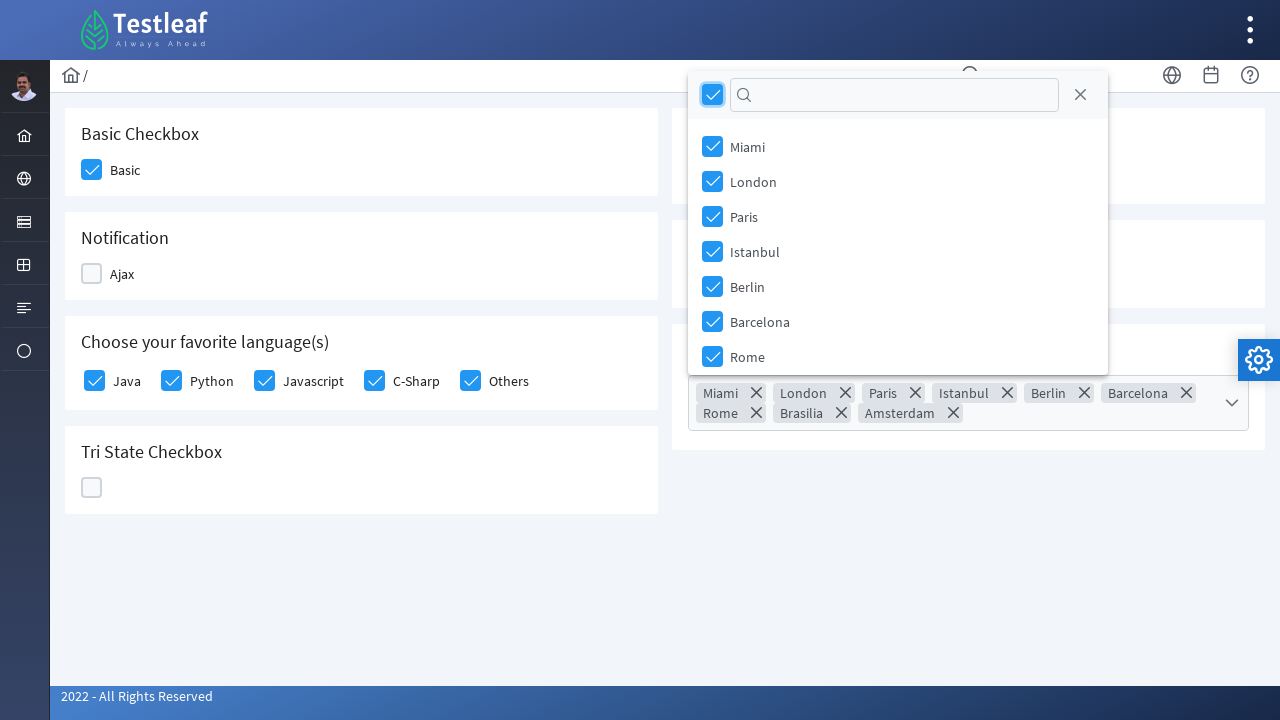